Navigates to forgot password page and verifies the URL is correct

Starting URL: https://the-internet.herokuapp.com/

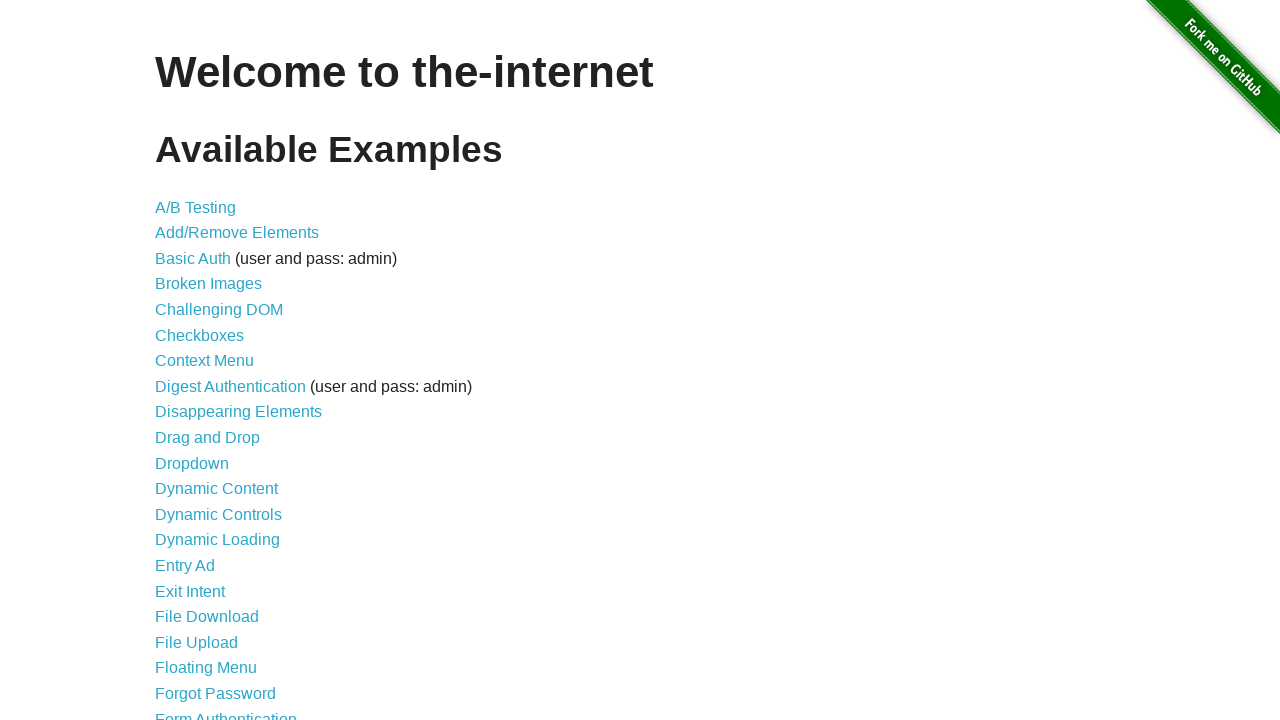

Navigated to starting URL https://the-internet.herokuapp.com/
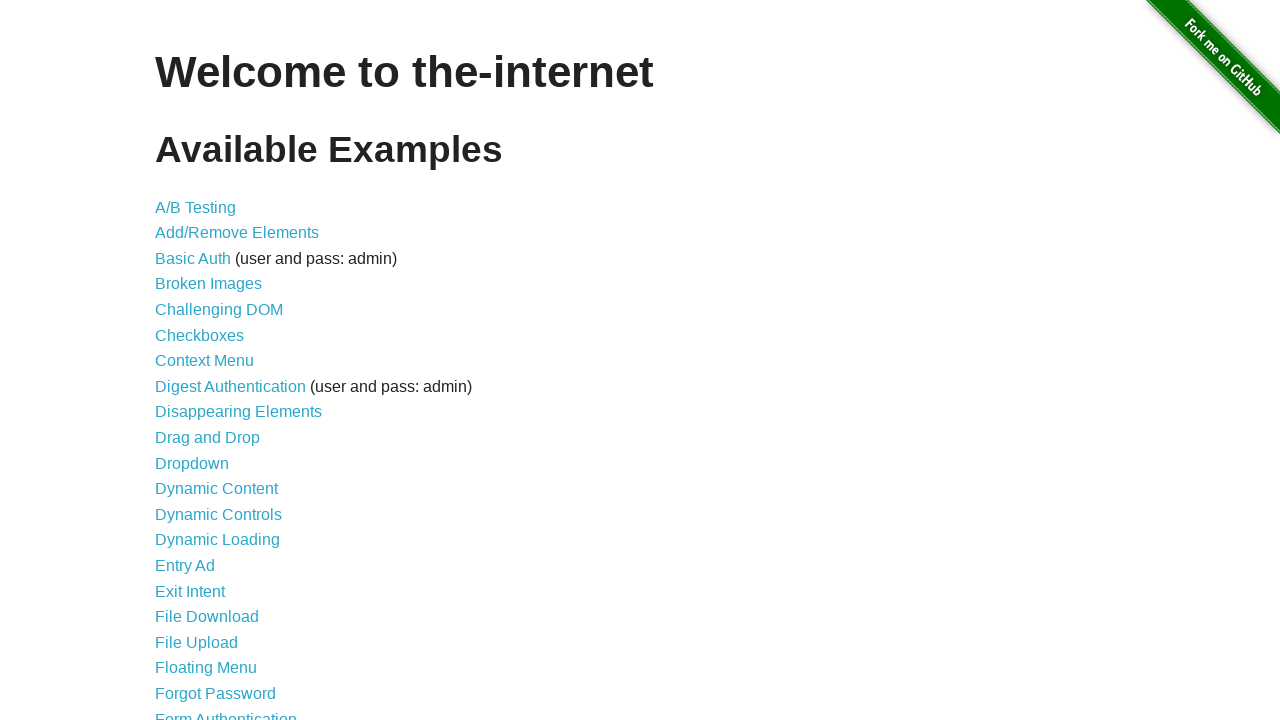

Clicked on Forgot Password link at (216, 693) on text=Forgot Password
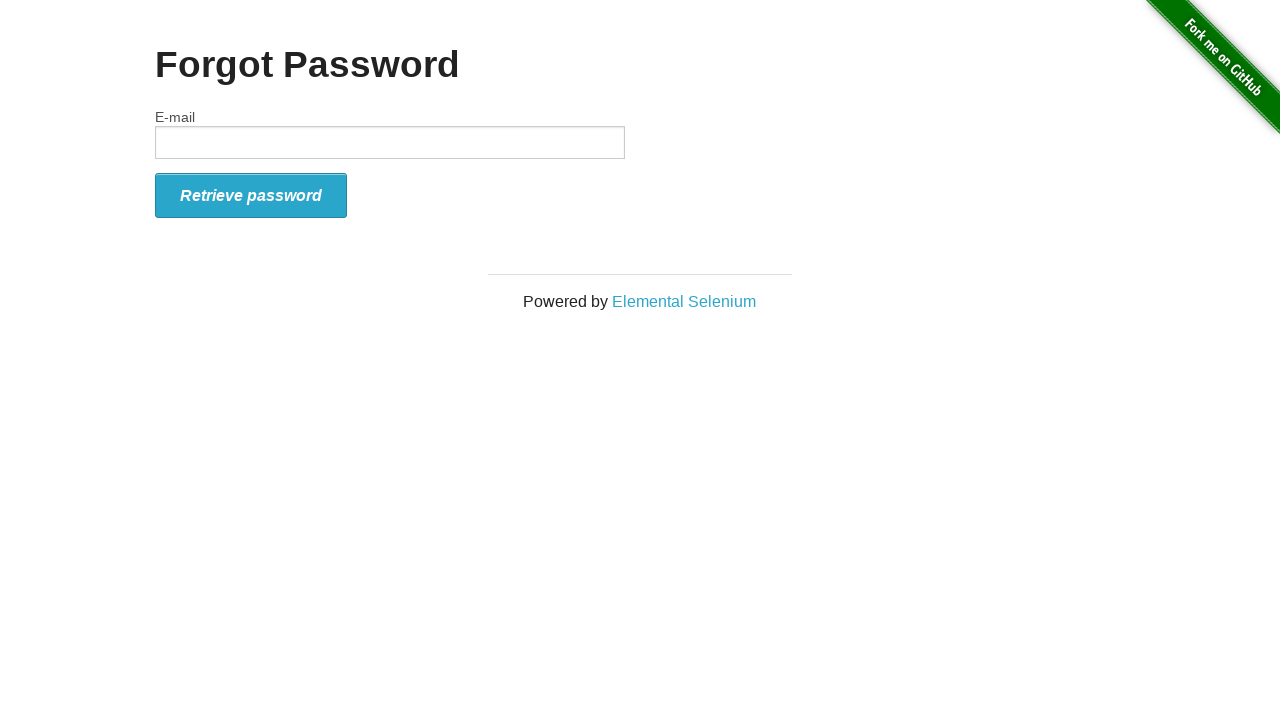

Verified URL is correct: https://the-internet.herokuapp.com/forgot_password
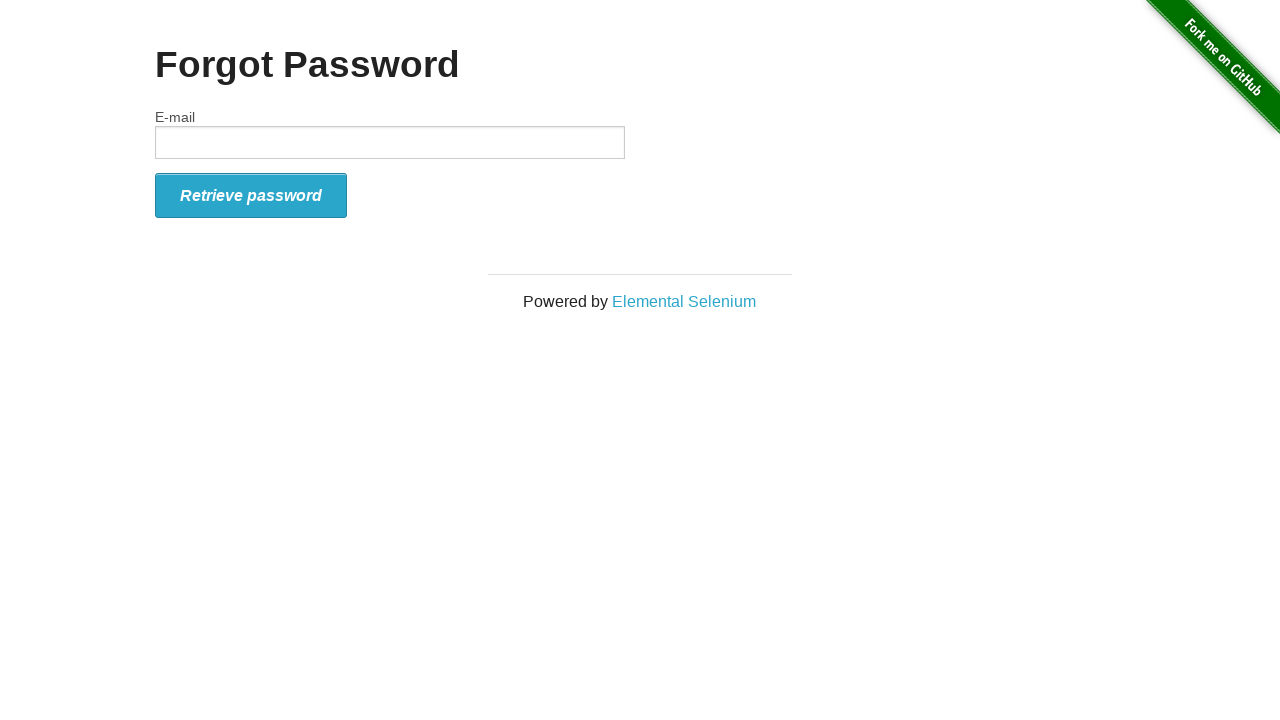

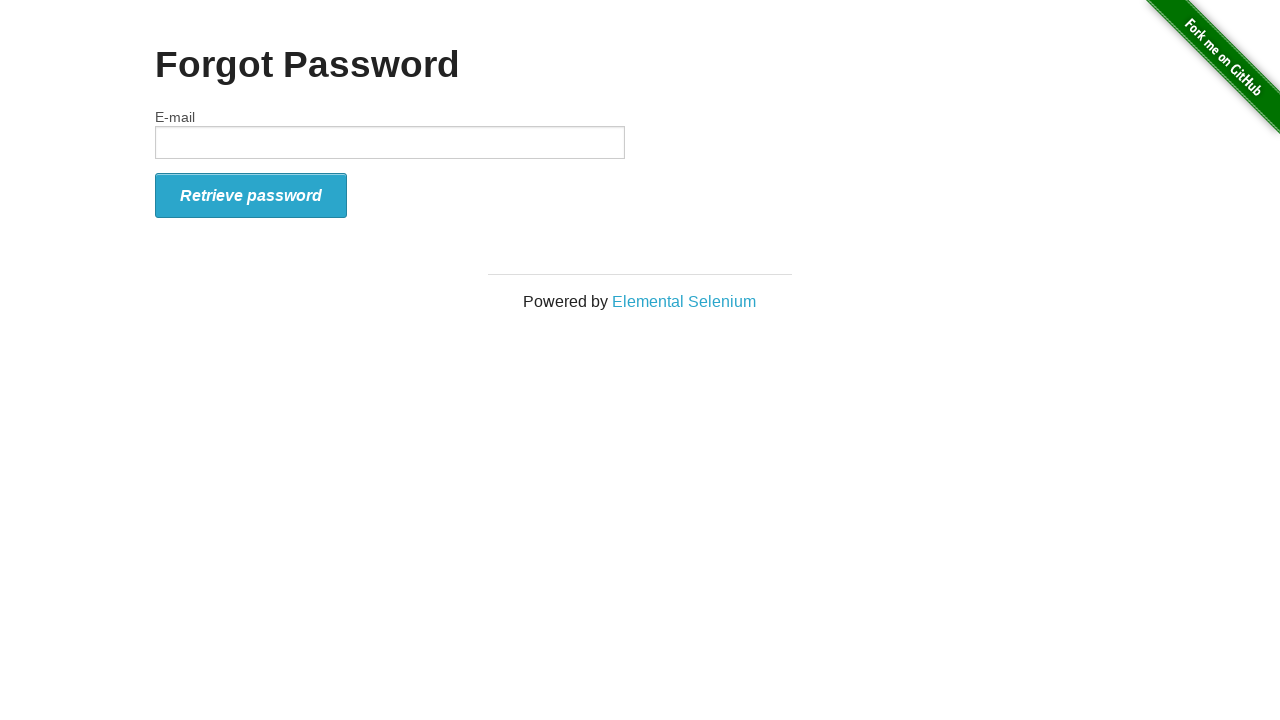